Tests dropdown selection functionality by navigating to the dropdown page and selecting options by text and index

Starting URL: https://the-internet.herokuapp.com/

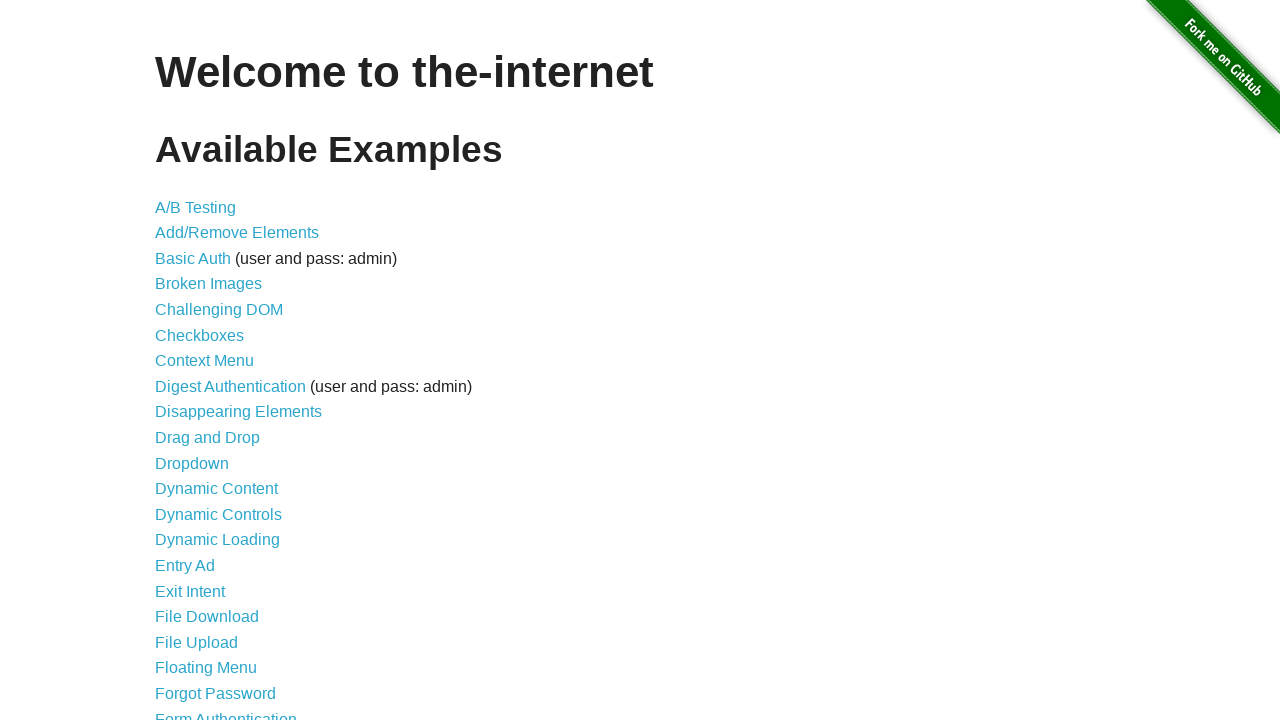

Clicked on Dropdown link at (192, 463) on xpath=//a[text()='Dropdown']
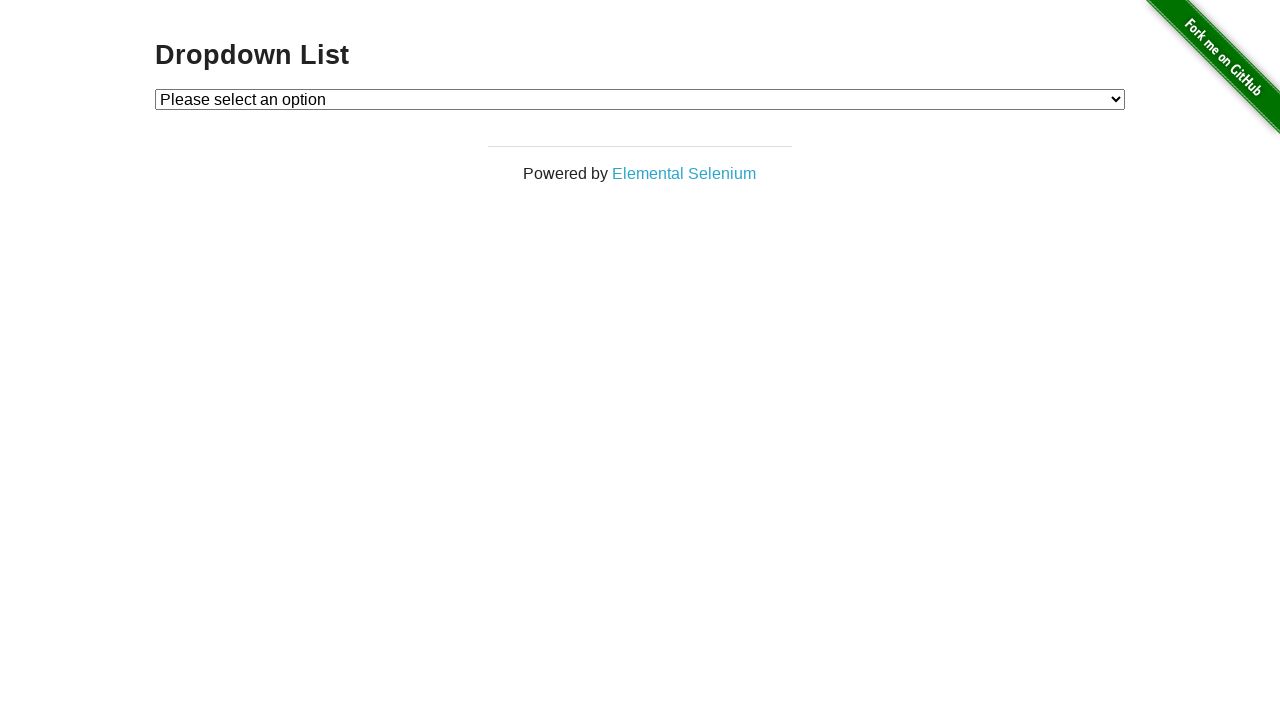

Dropdown element became visible
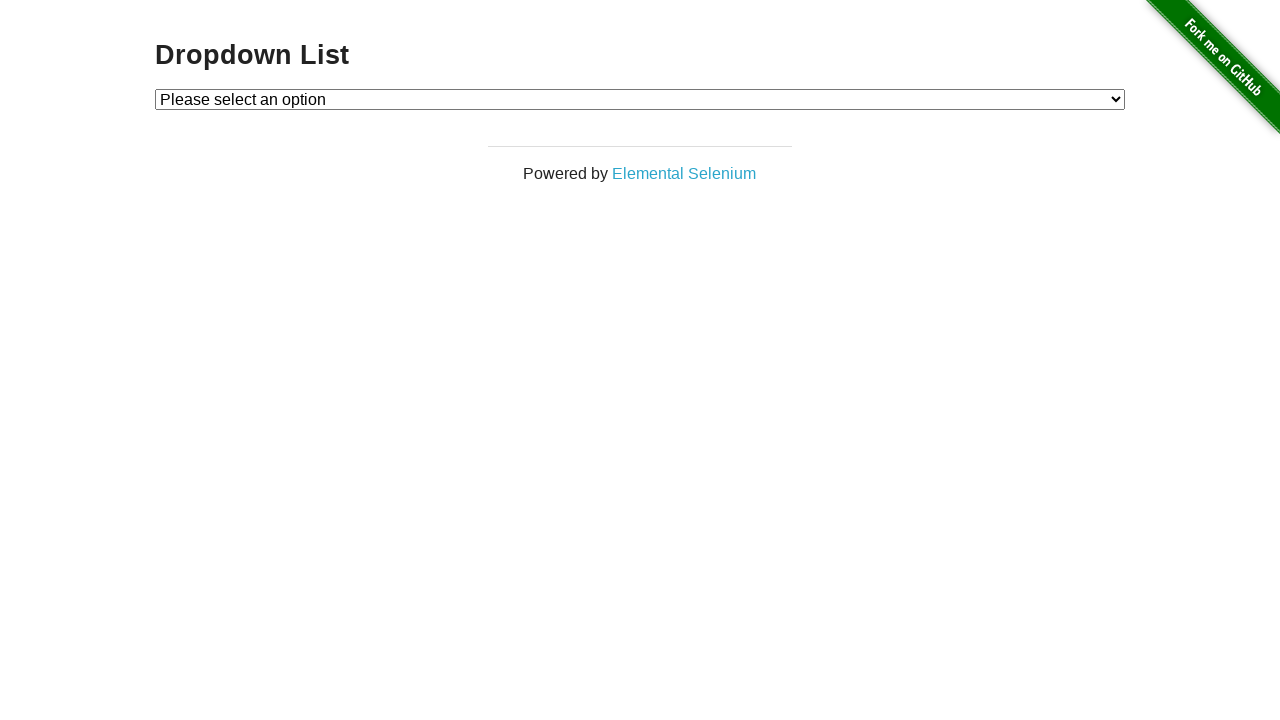

Selected Option 1 by visible text on #dropdown
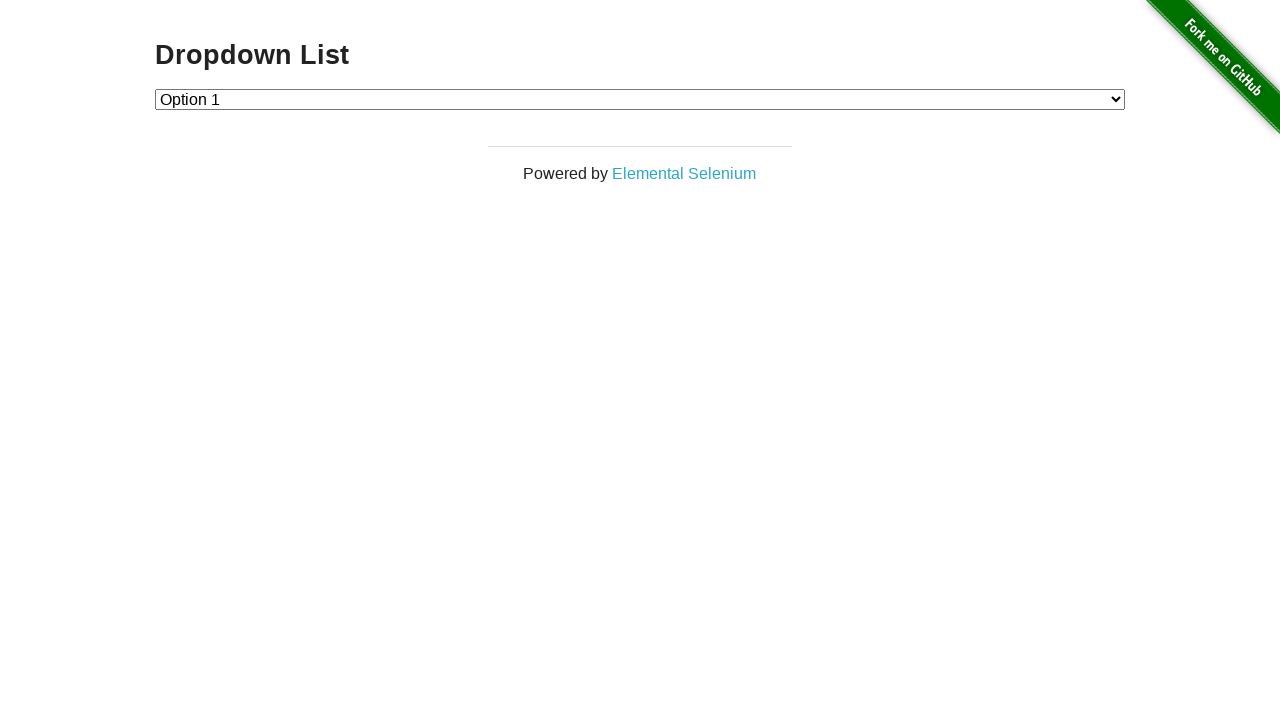

Selected Option 2 by index on #dropdown
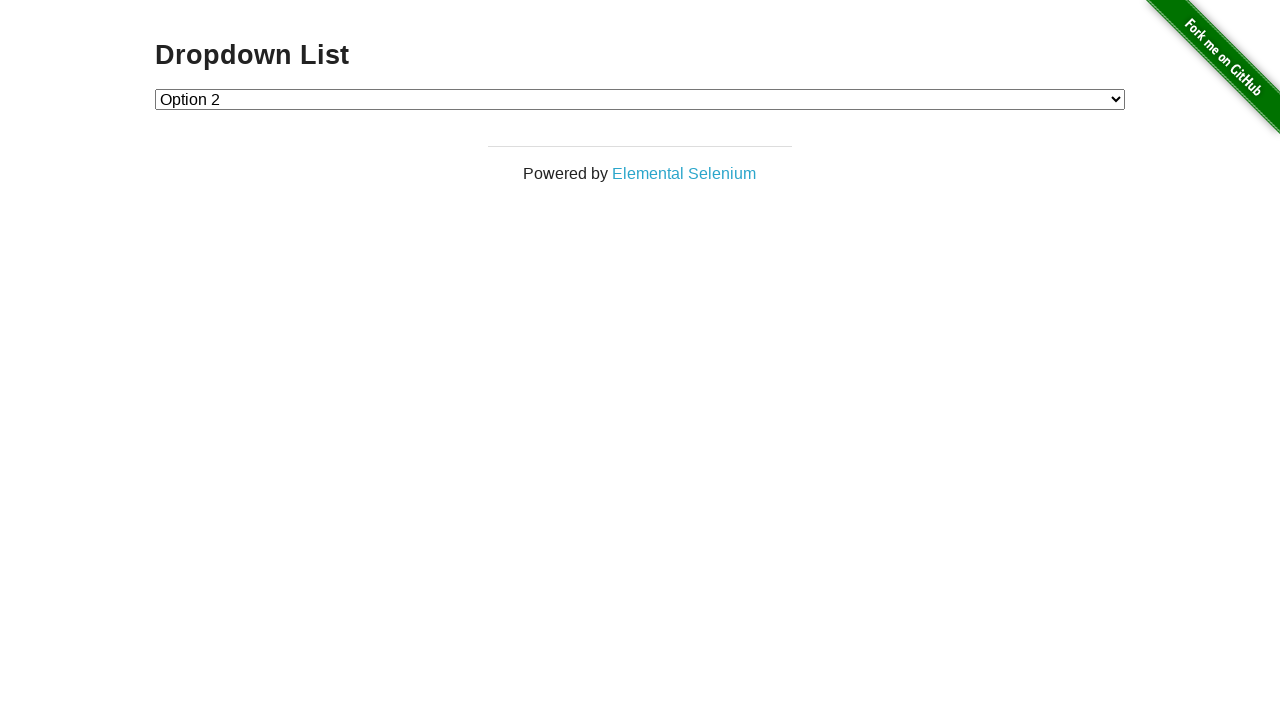

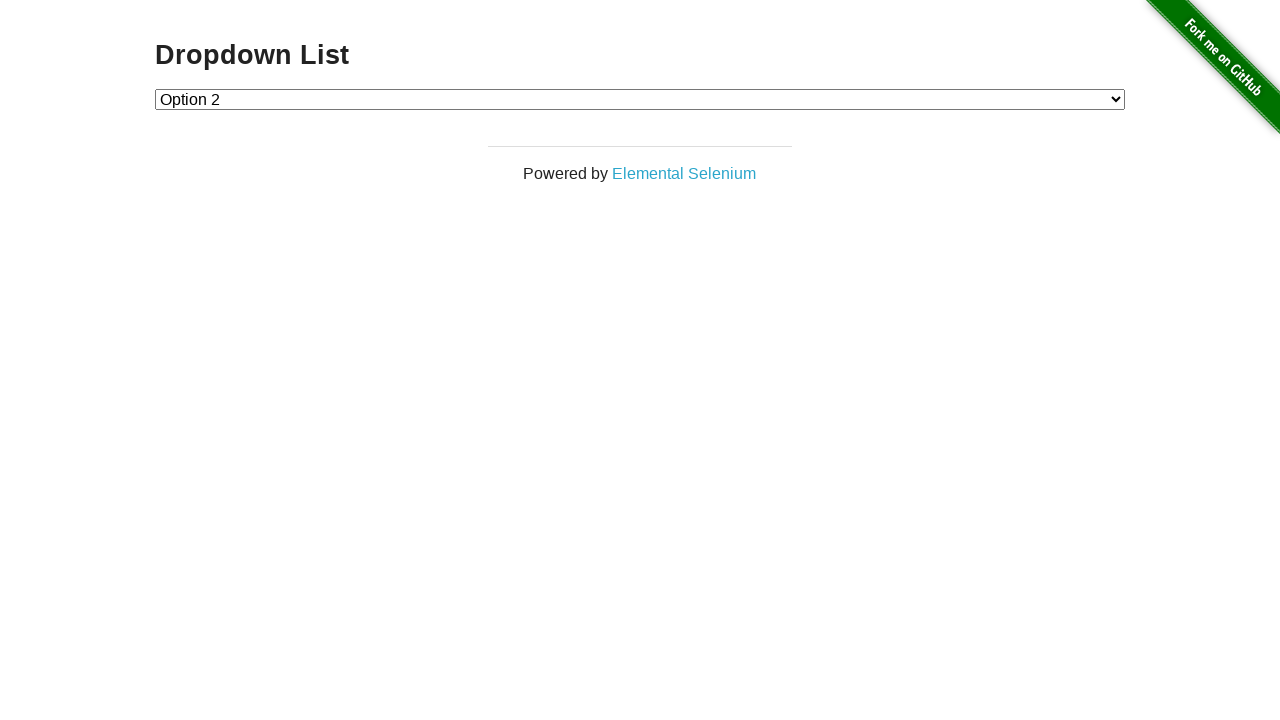